Tests keyboard input functionality by entering text into a name field and clicking a button

Starting URL: https://formy-project.herokuapp.com/keypress

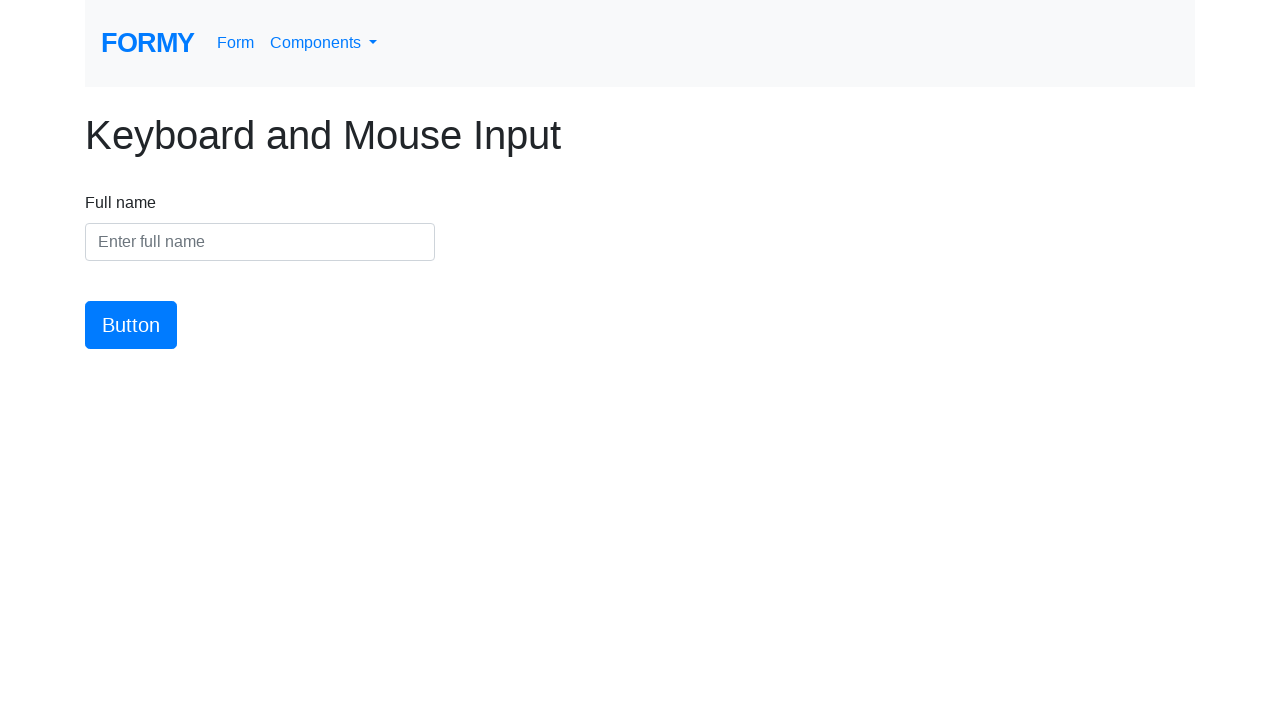

Clicked on the name input field at (260, 242) on #name
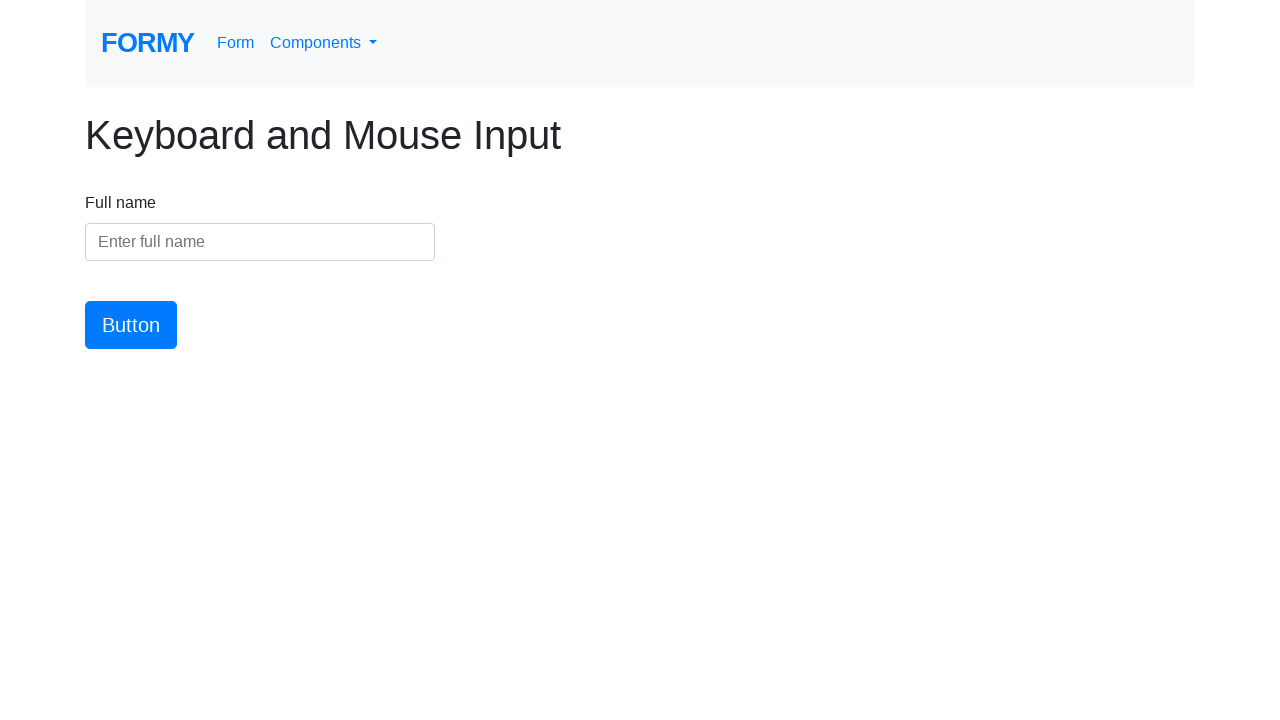

Entered 'Kishalay Pandey' into the name field on #name
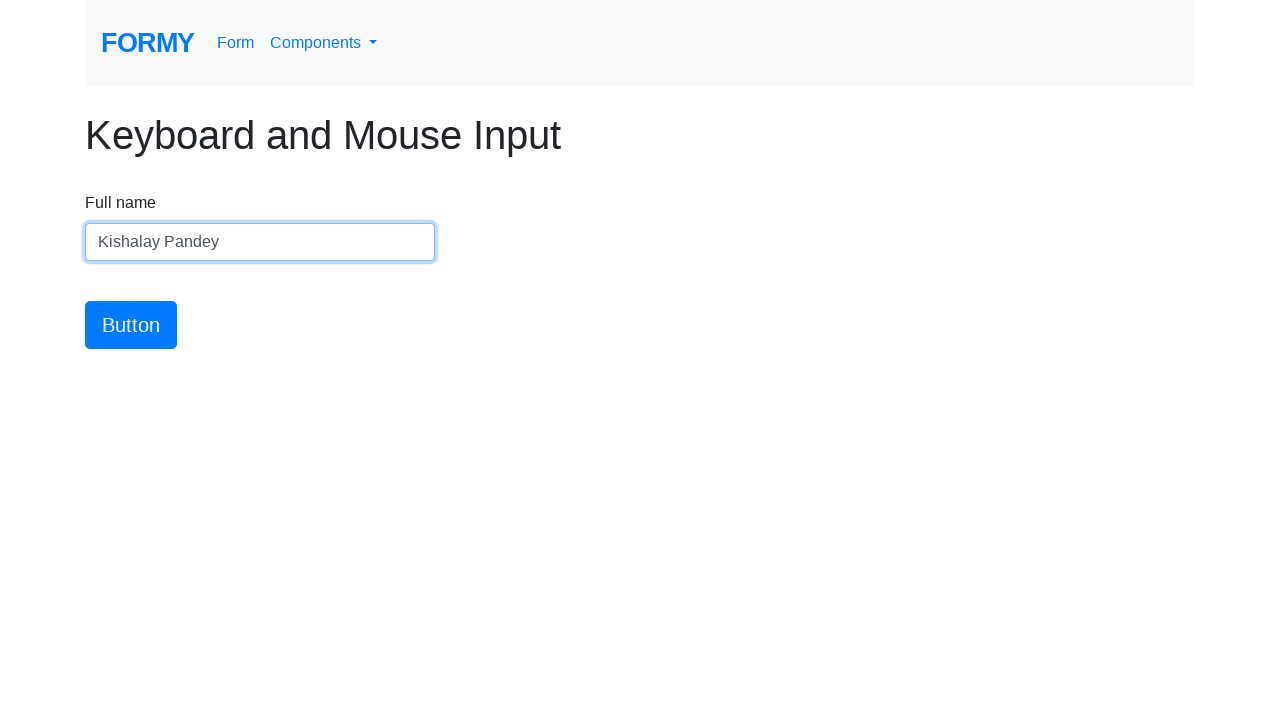

Clicked the submit button at (131, 325) on #button
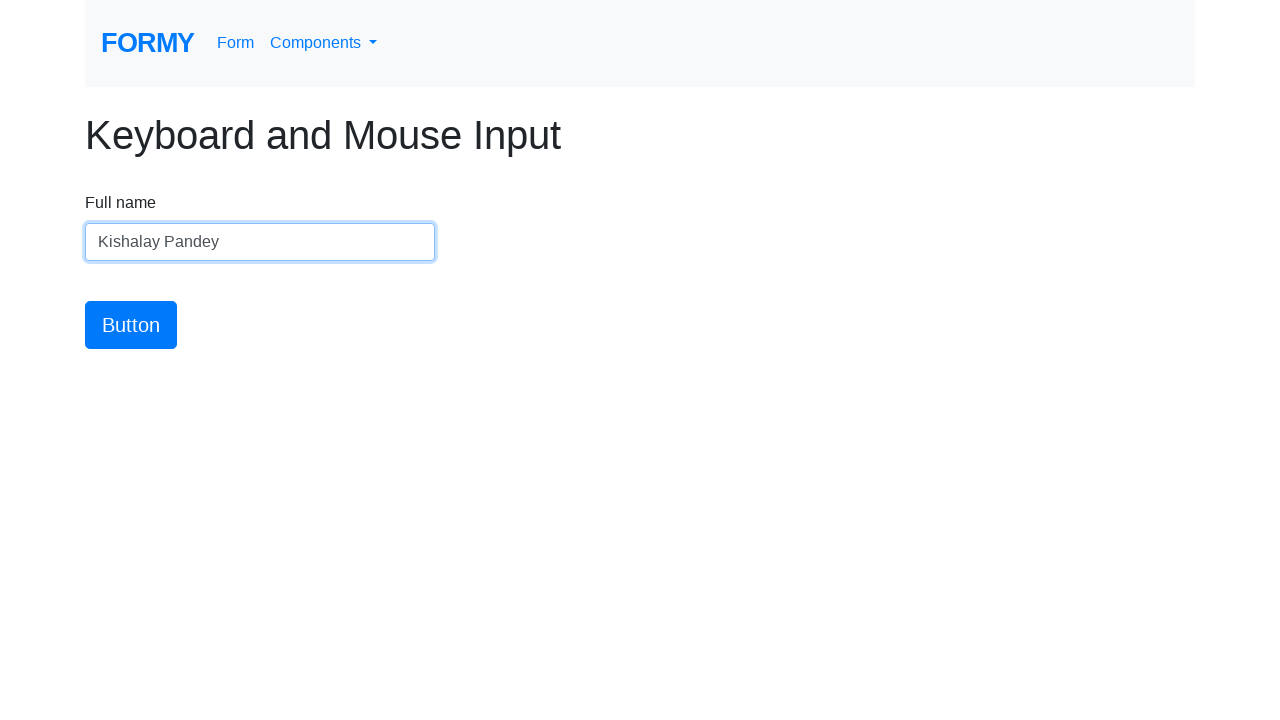

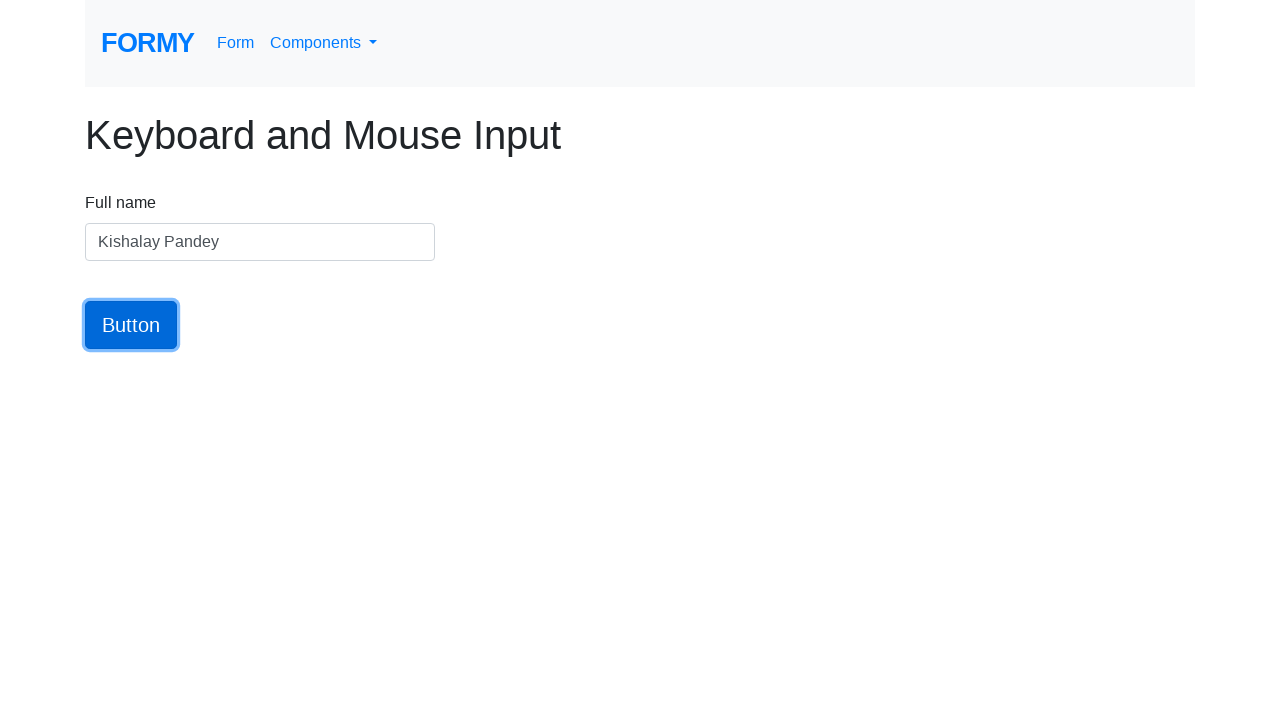